Tests browser navigation functionality by visiting Python.org, navigating to the jobs page, and testing back/forward navigation

Starting URL: https://www.python.org

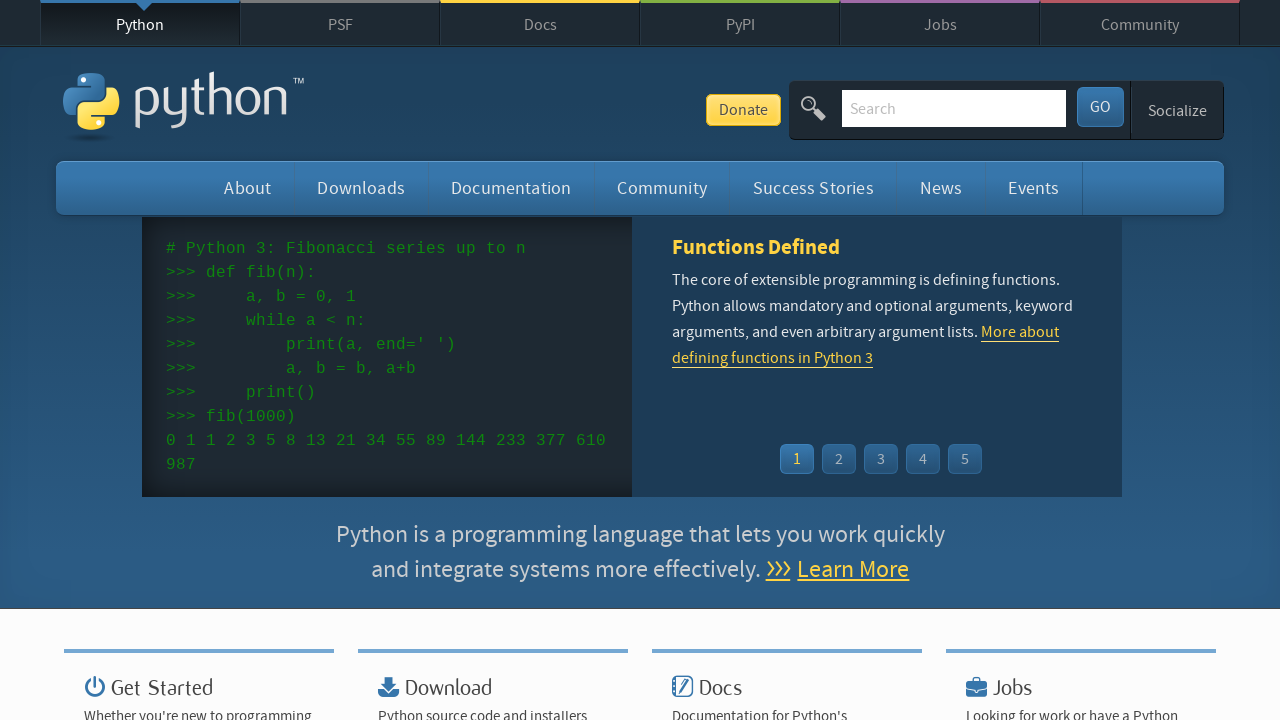

Reloaded the current page
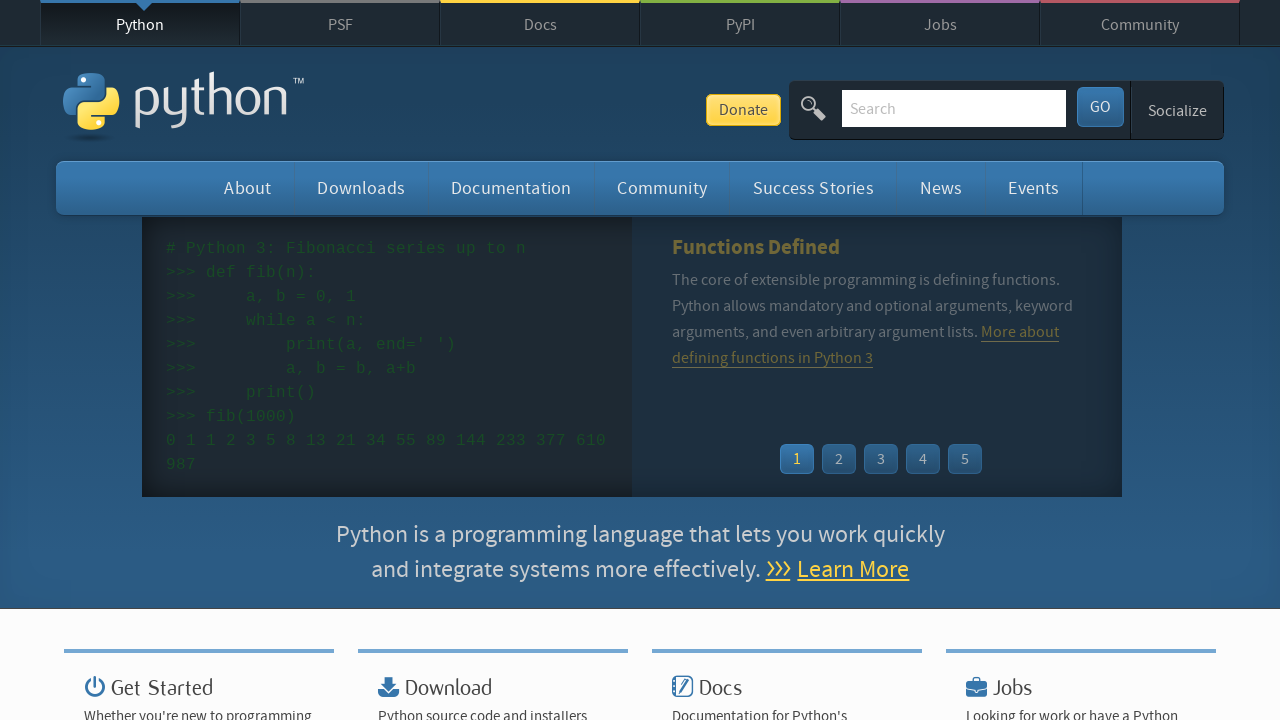

Navigated to Python.org jobs page
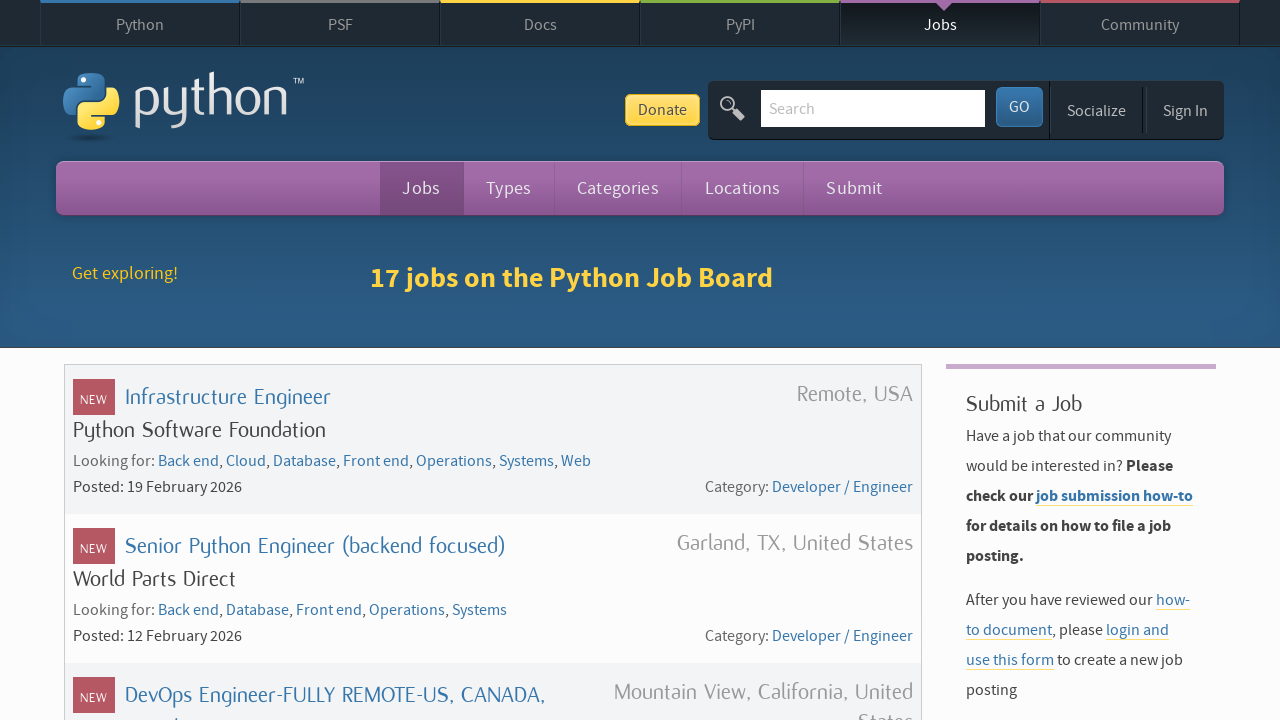

Navigated back to previous page
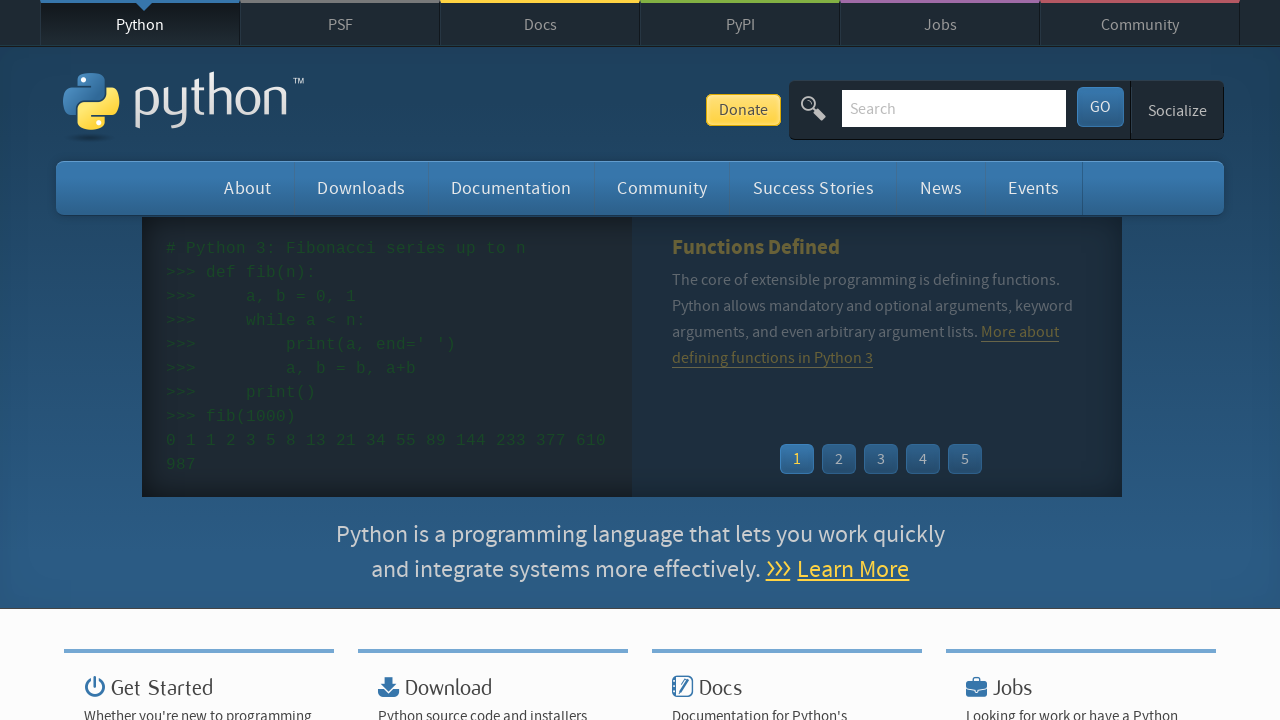

Navigated forward to jobs page again
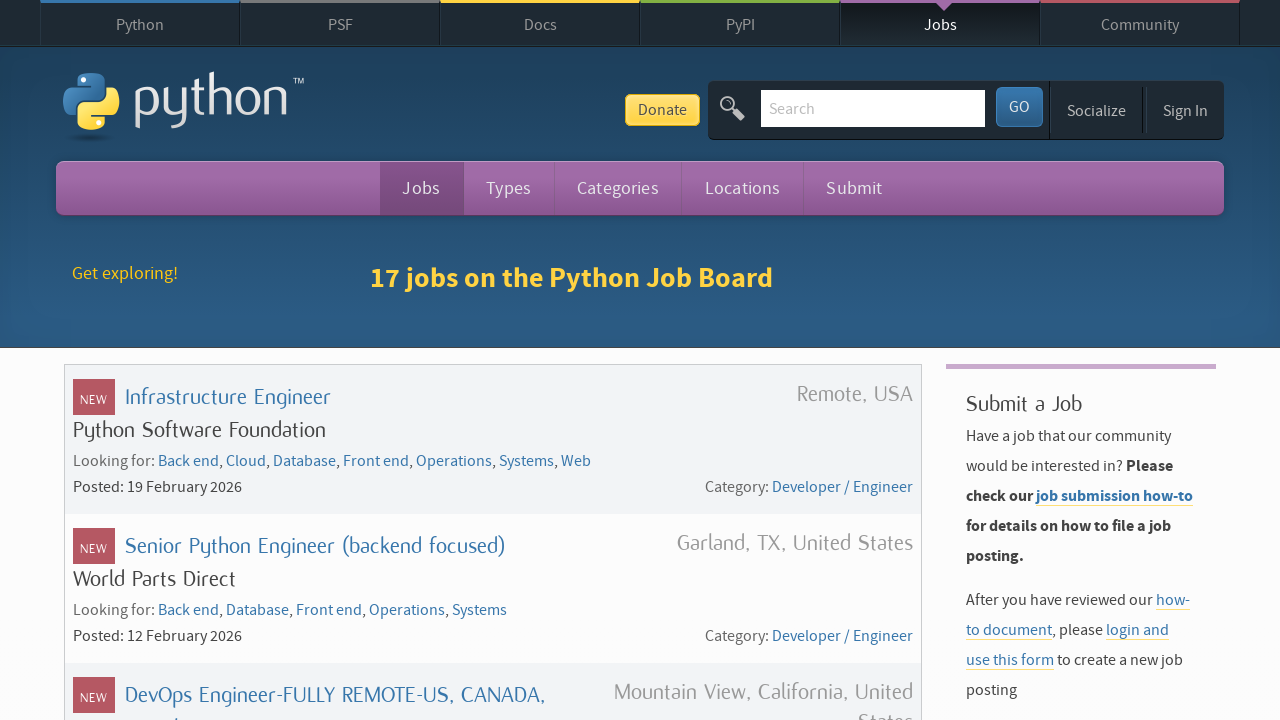

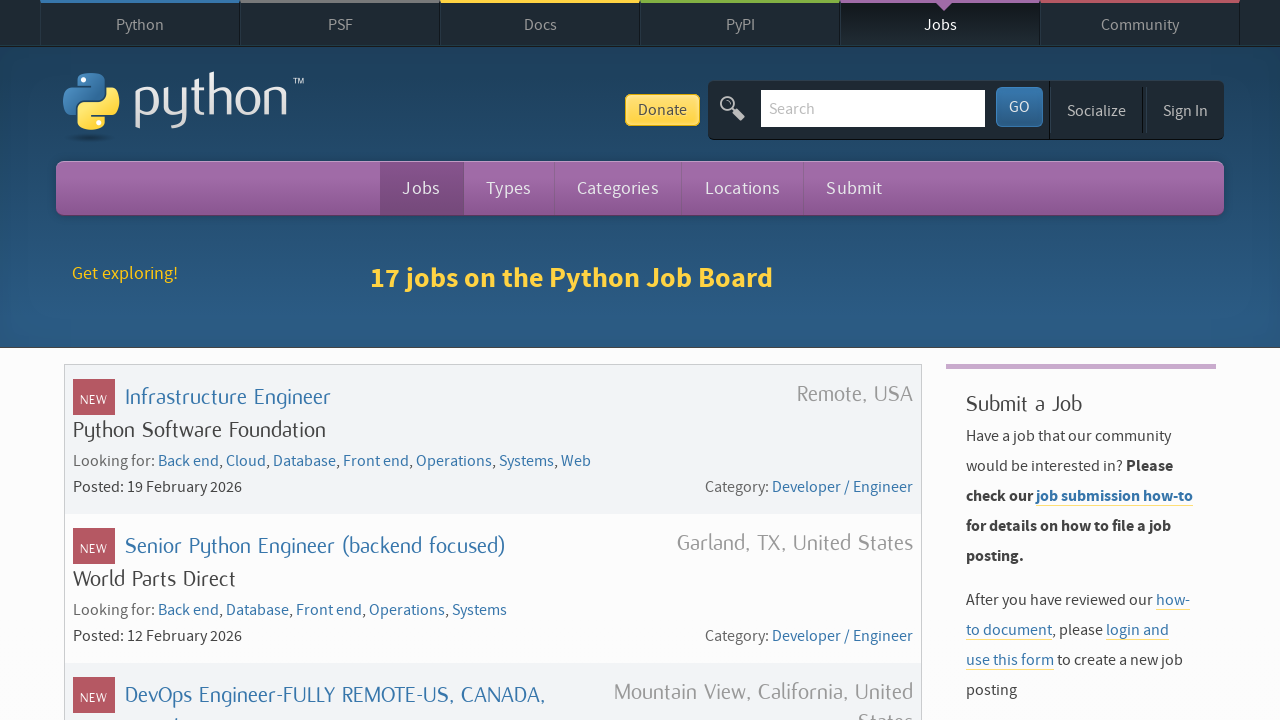